Navigates to a KWORB.net Spotify track page, clicks on the "Streams" link, and verifies that the streaming data table is displayed.

Starting URL: https://kworb.net/spotify/track/42UBPzRMh5yyz0EDPr6fr1.html

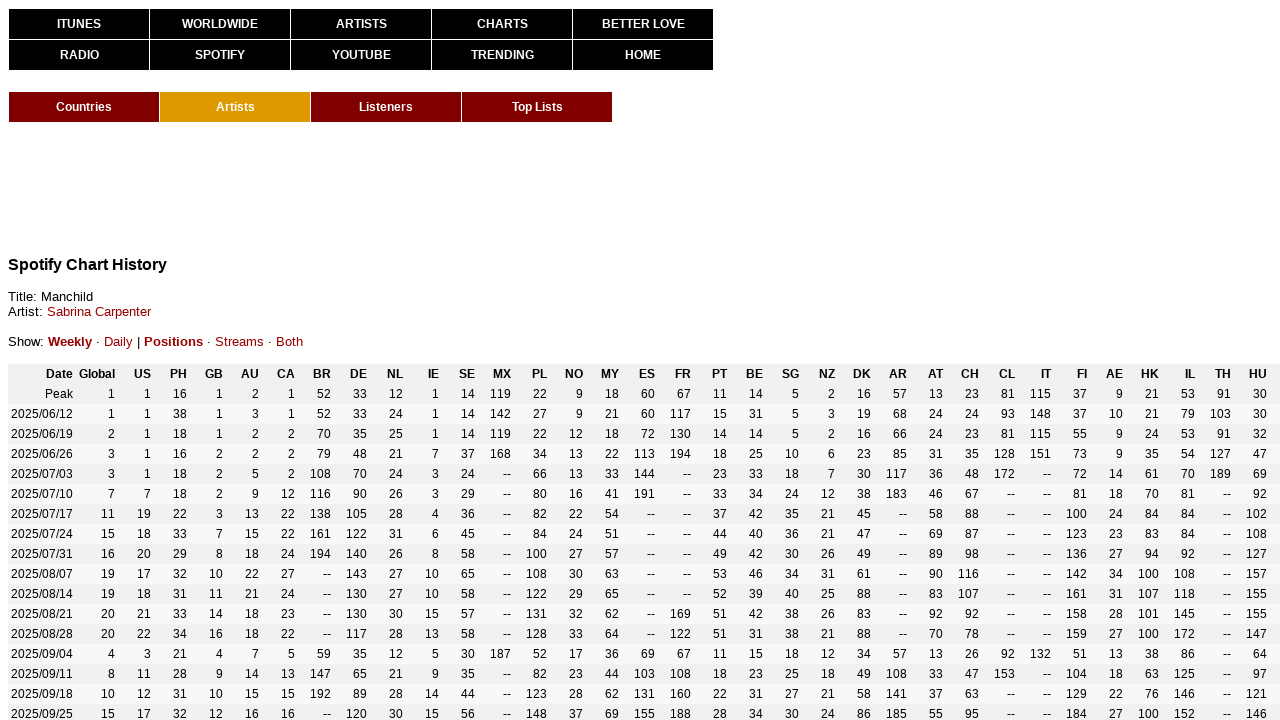

Waited for page to load (domcontentloaded)
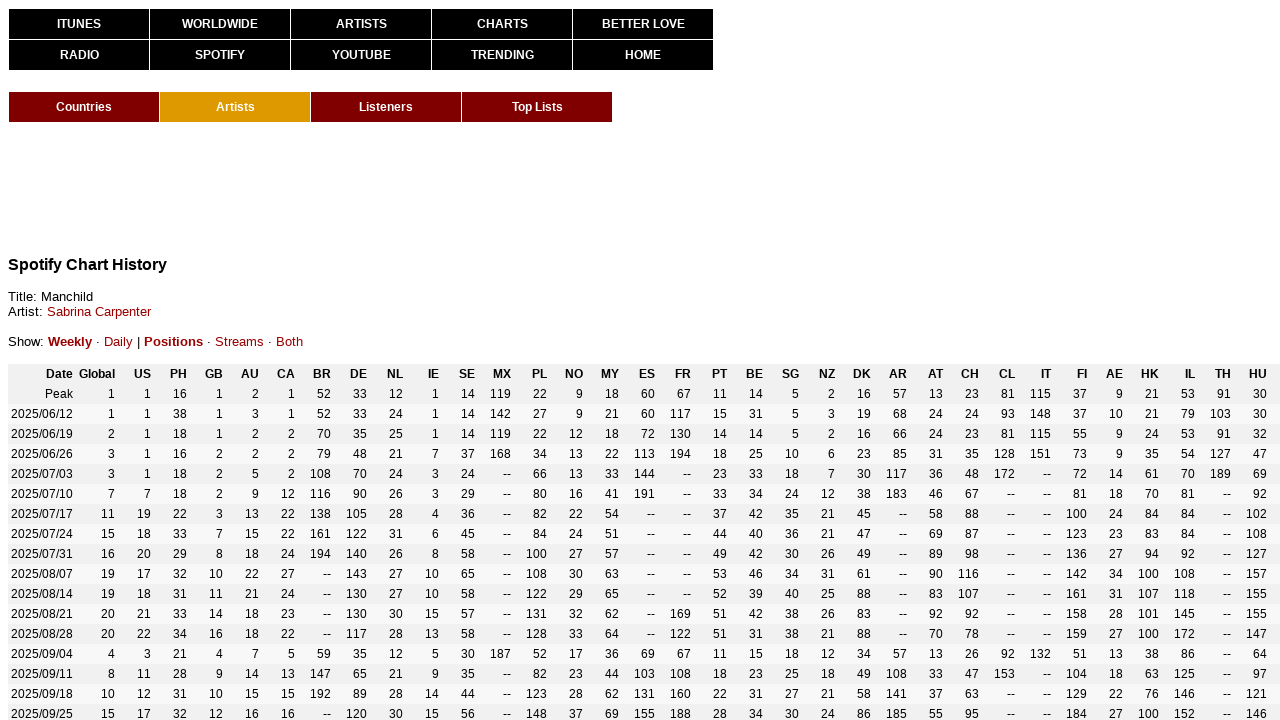

Located the Streams link
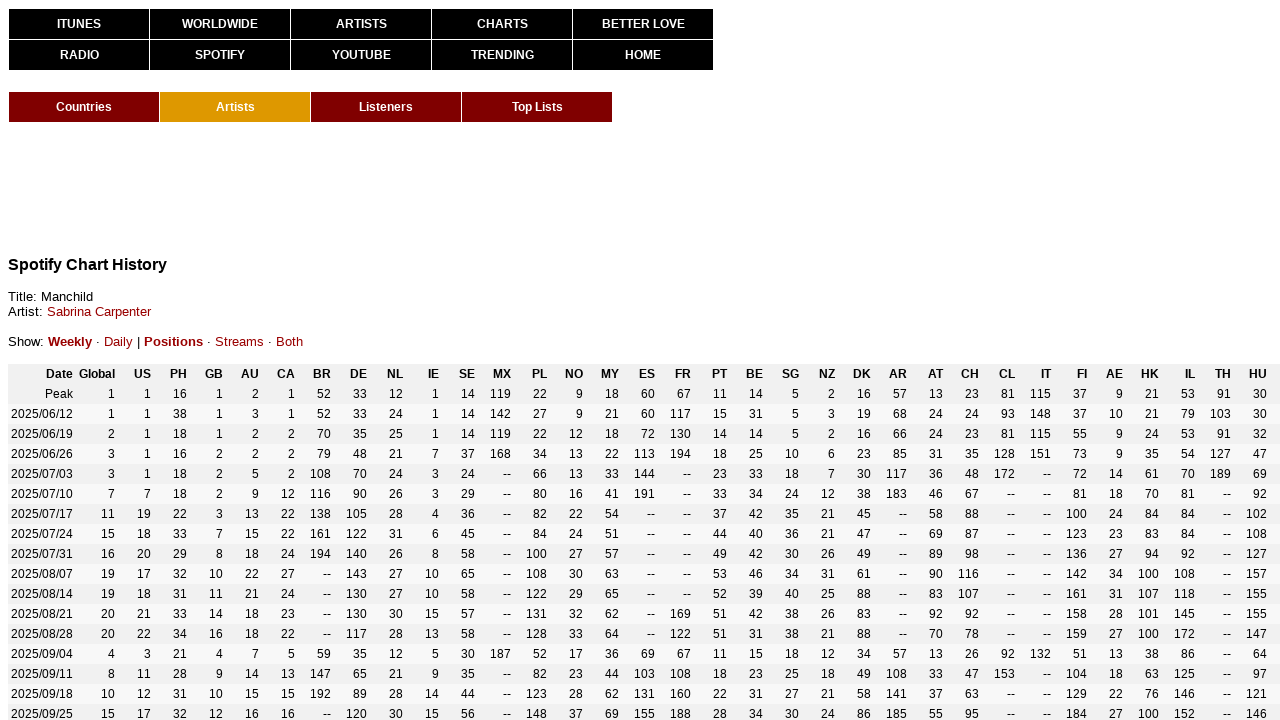

Clicked on the Streams link at (240, 342) on a:has-text('Streams') >> nth=0
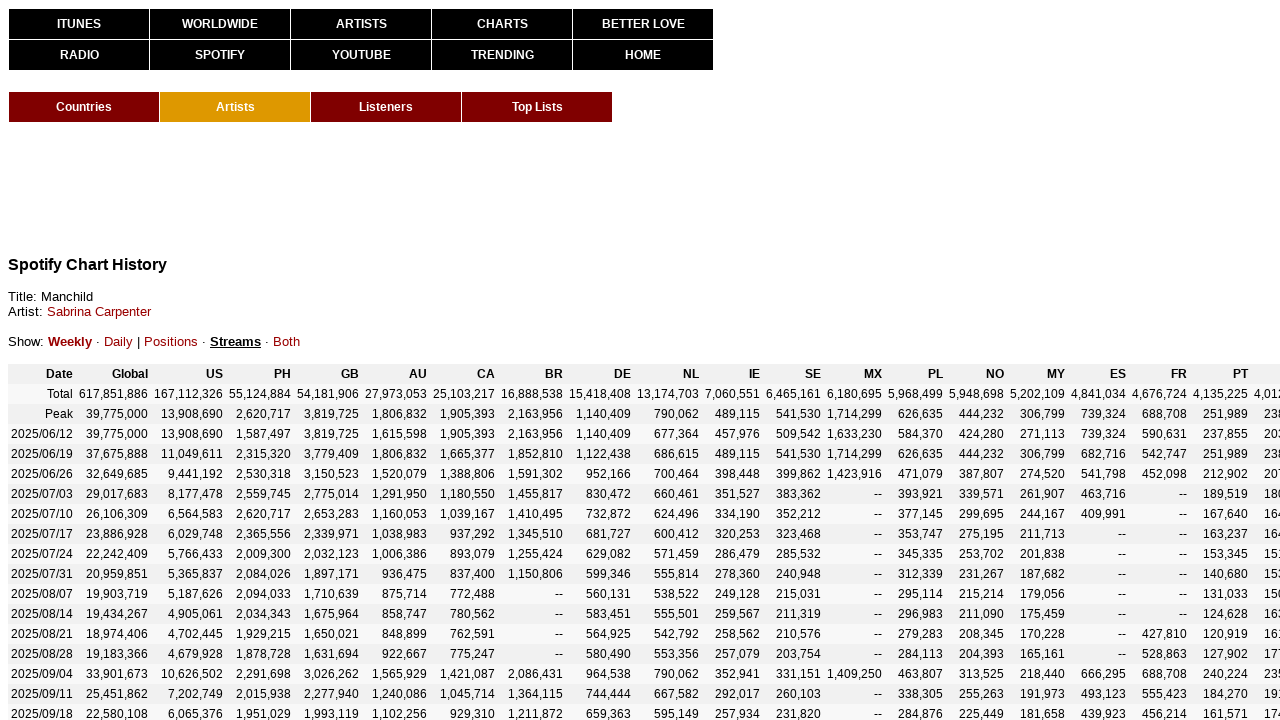

Waited 1000ms for streams table to load
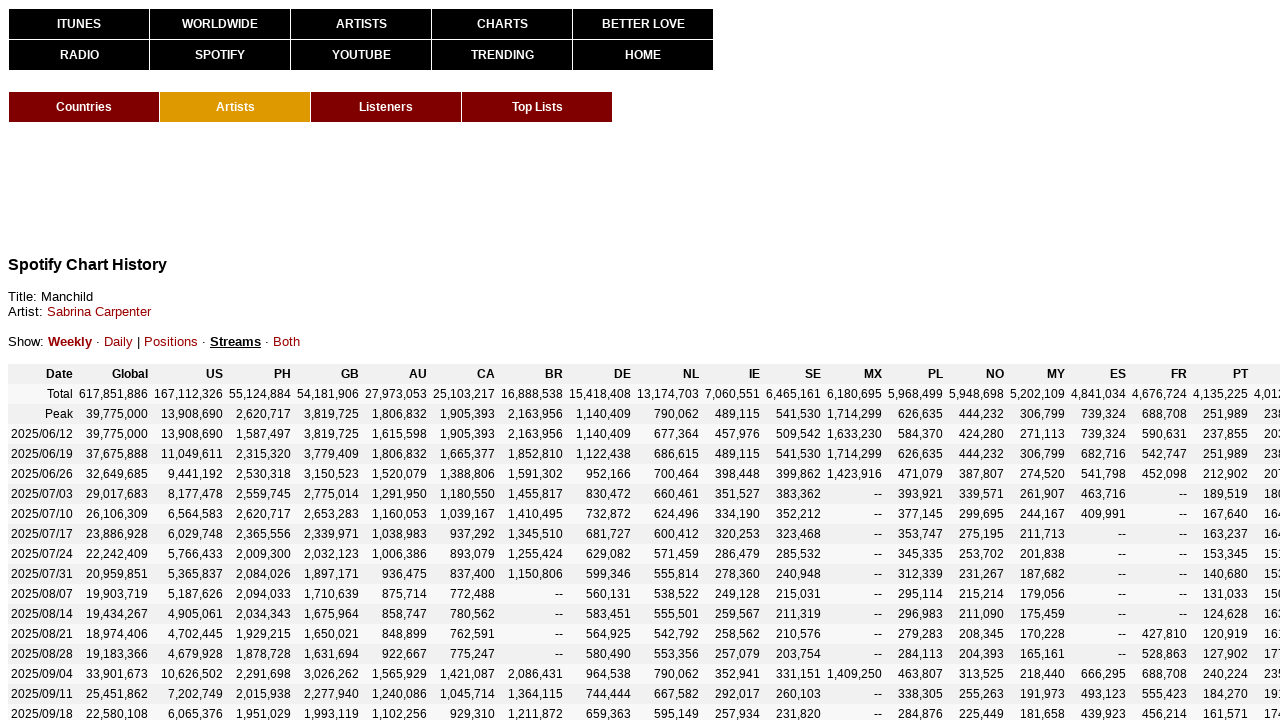

Verified that the streaming data table is displayed
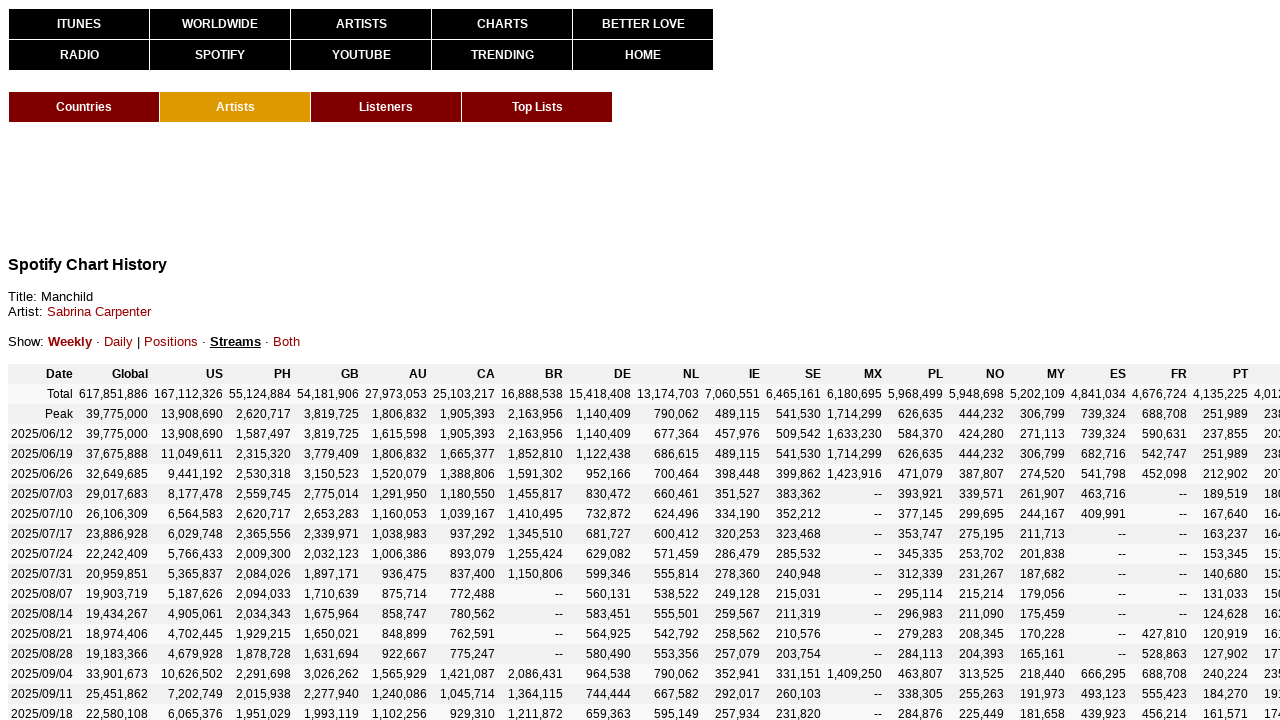

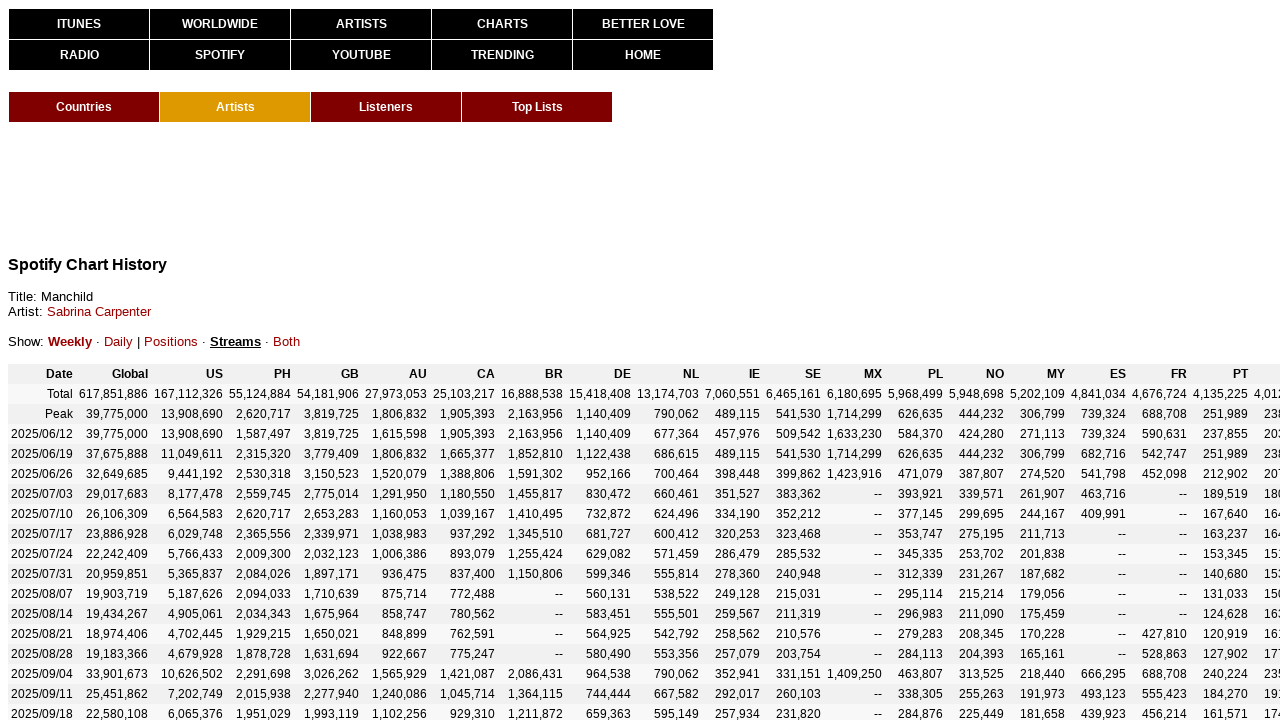